Tests keyboard interaction with a text input field, including typing, clearing, selecting all, backspace, and arrow key navigation

Starting URL: https://the-internet.herokuapp.com/login

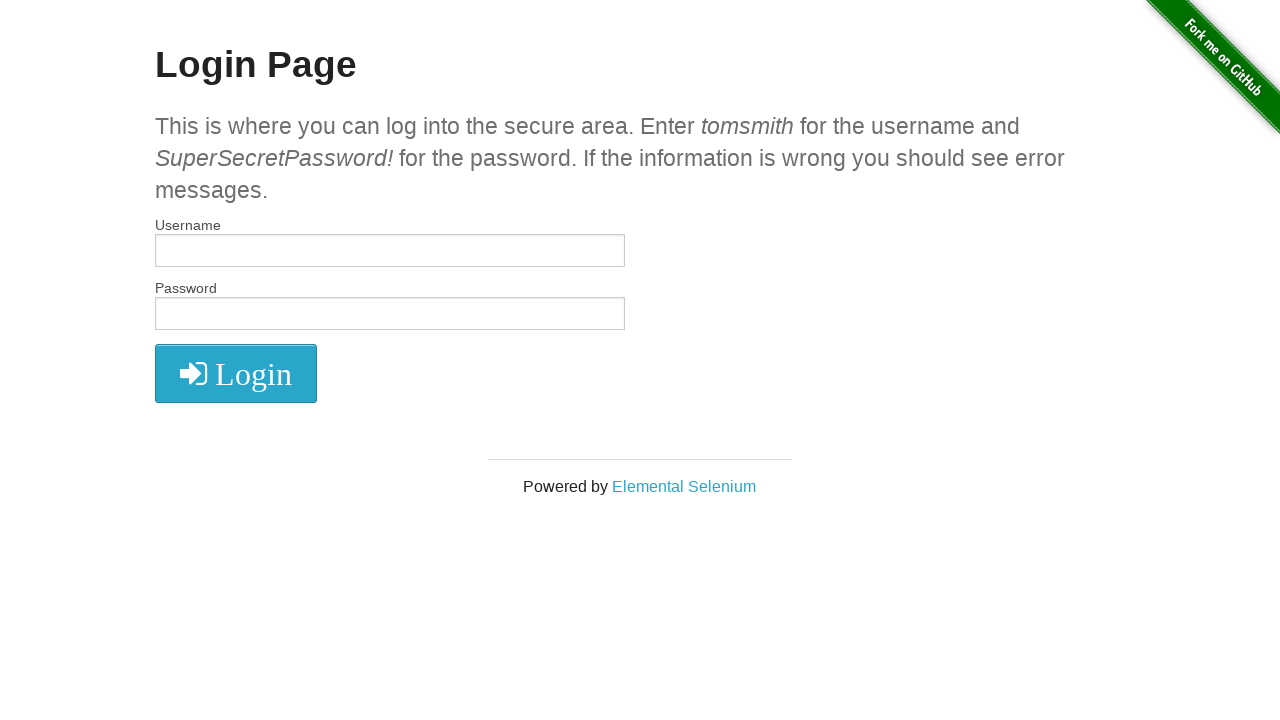

Filled username field with 'tomsmith' on #username
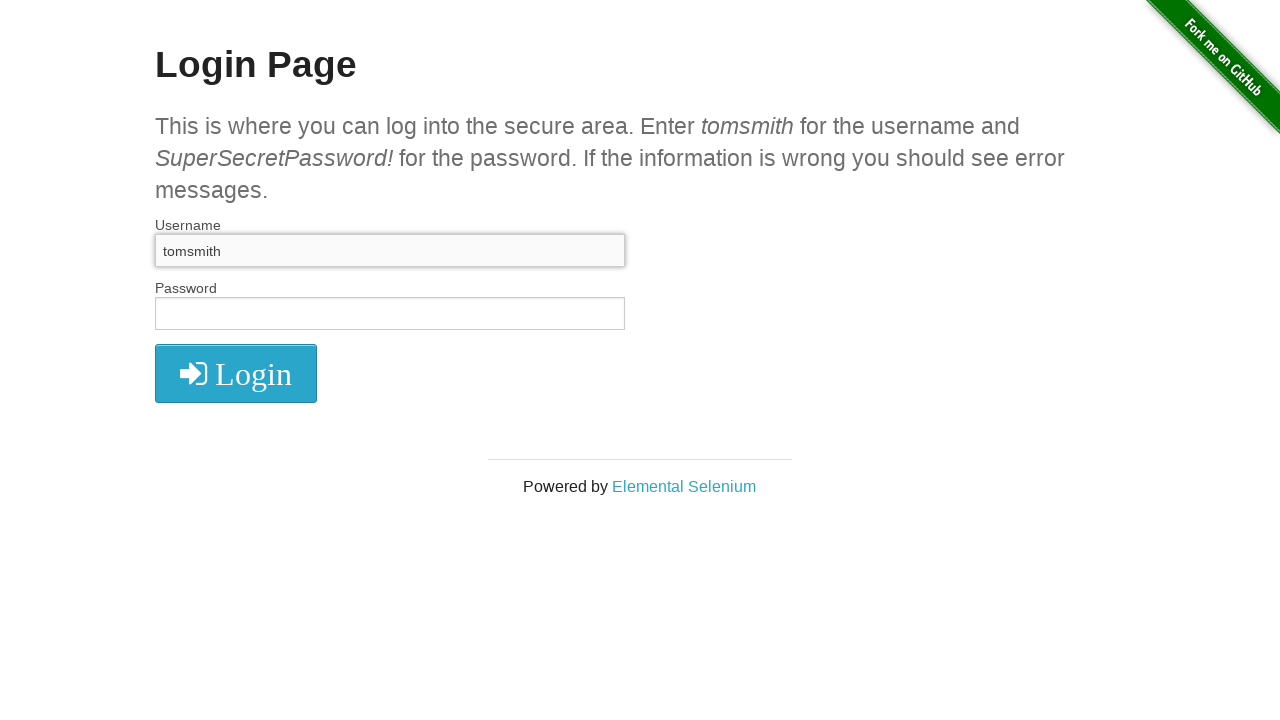

Cleared username field on #username
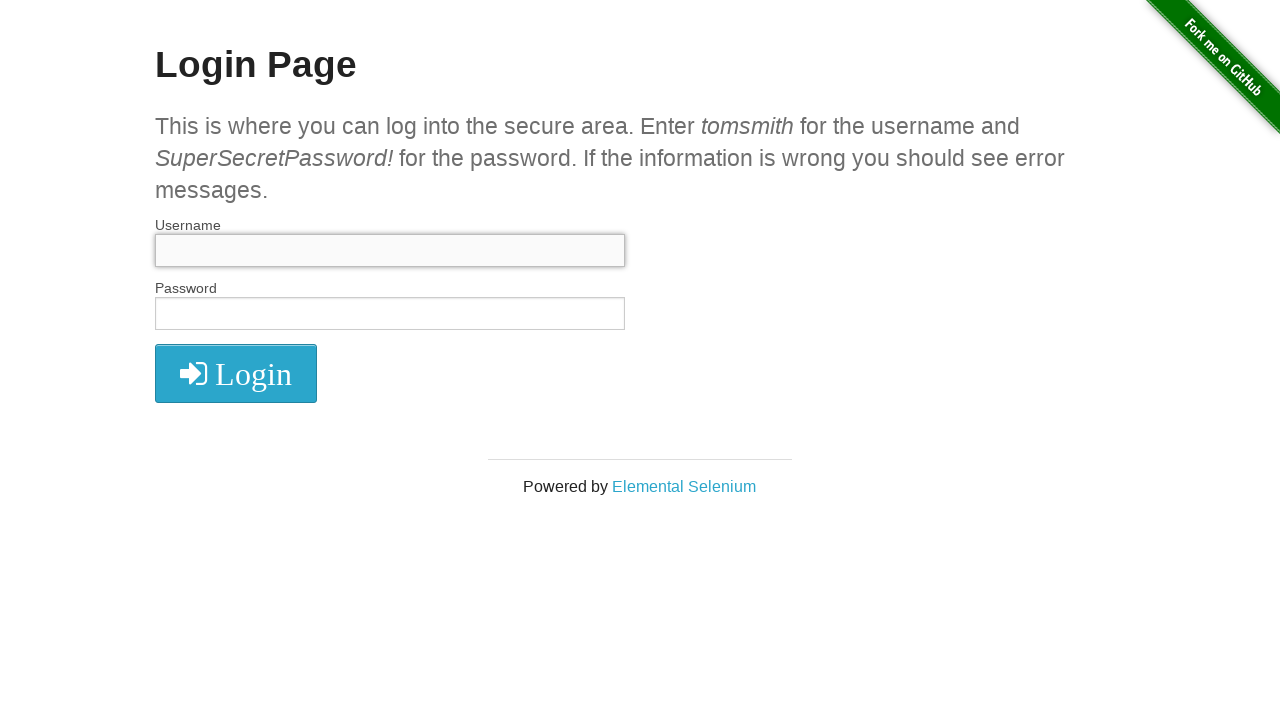

Typed 'tomsmith' into username field on #username
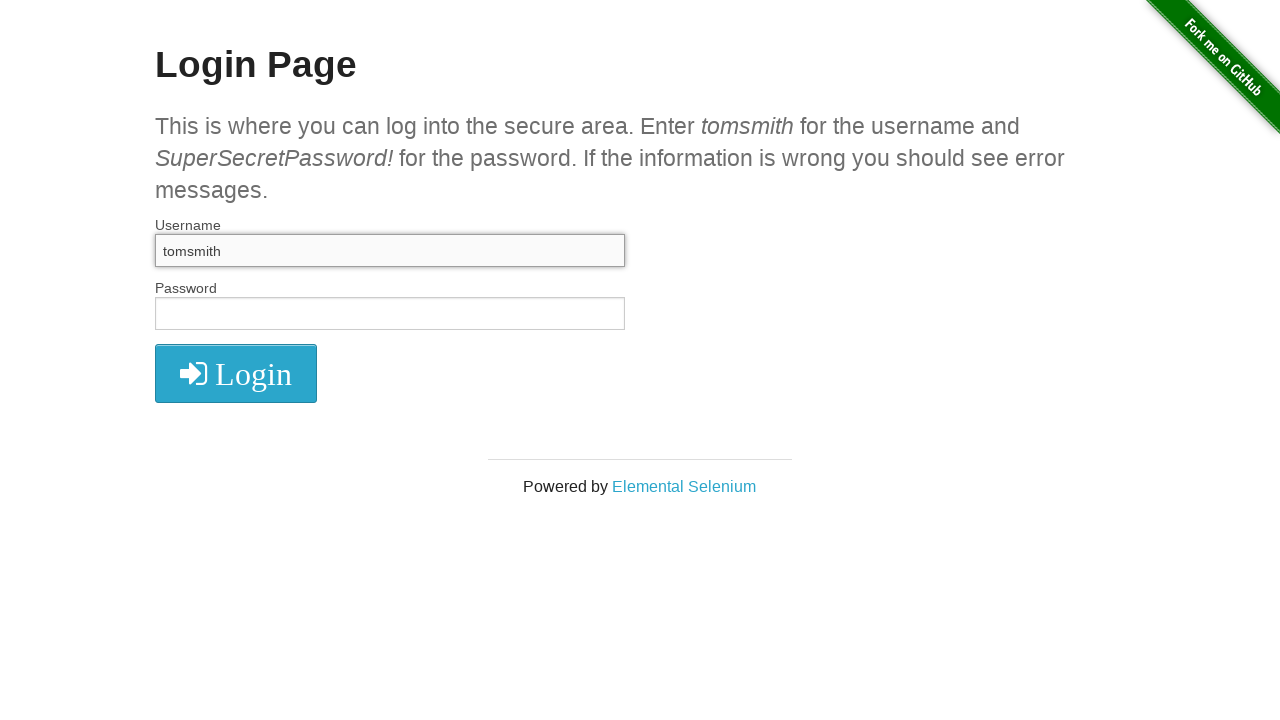

Pressed Ctrl+A to select all text in username field
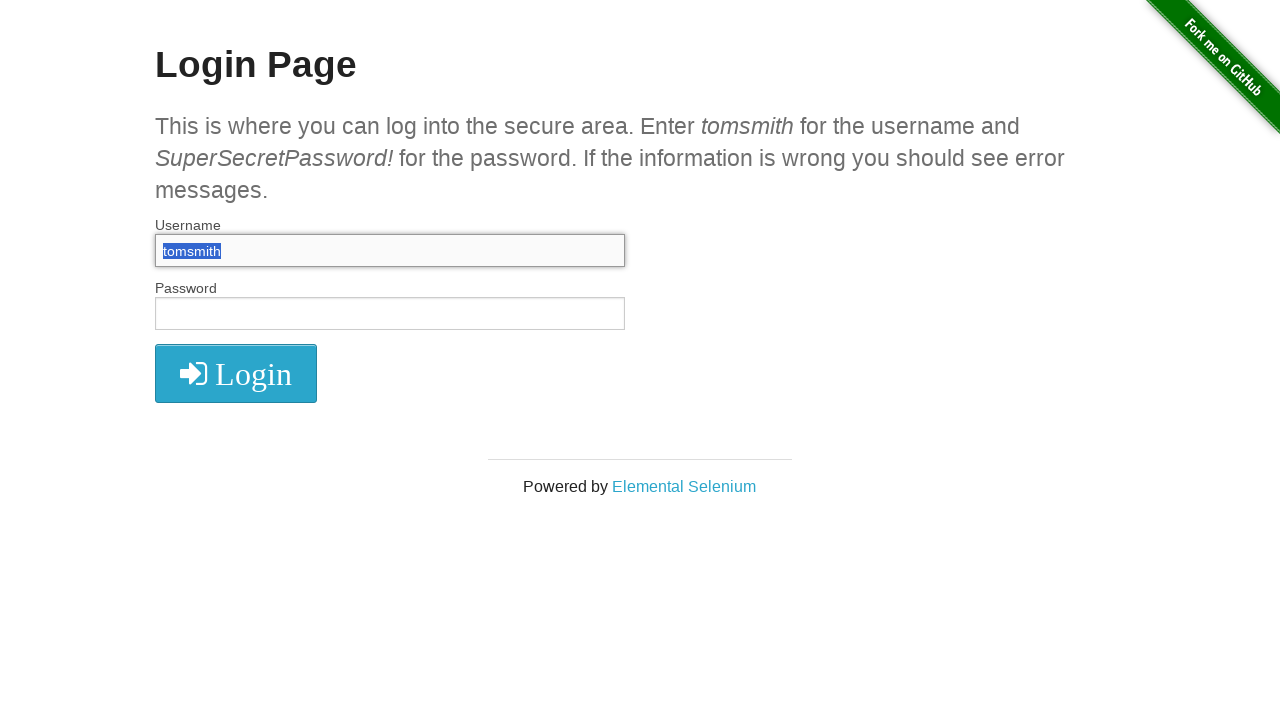

Pressed Backspace to delete selected text
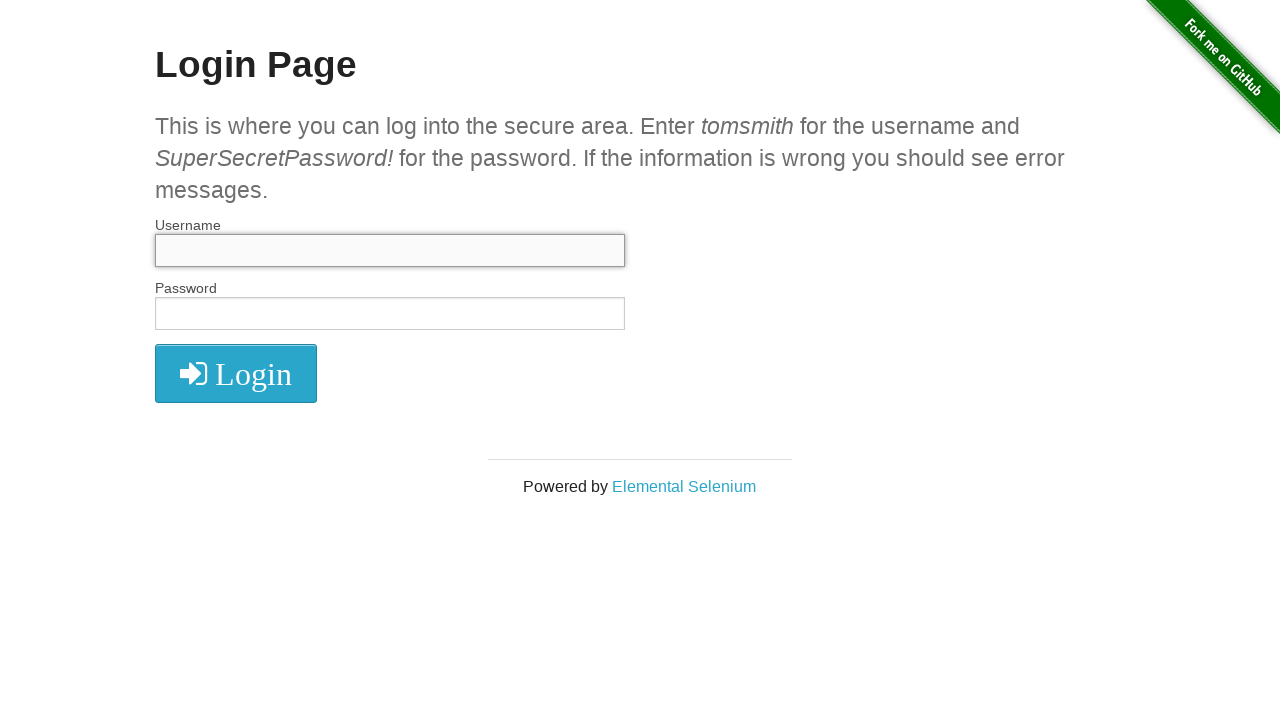

Typed 'tomsmith' into username field again on #username
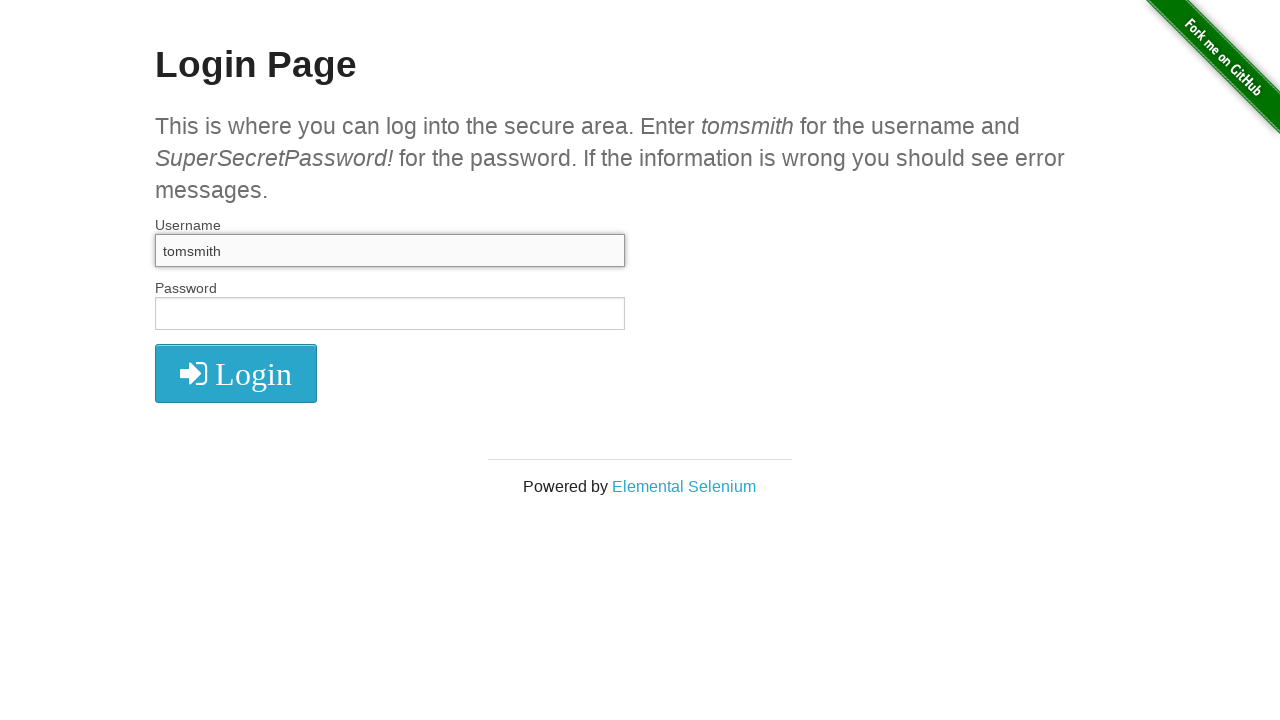

Pressed Backspace to delete last character from username
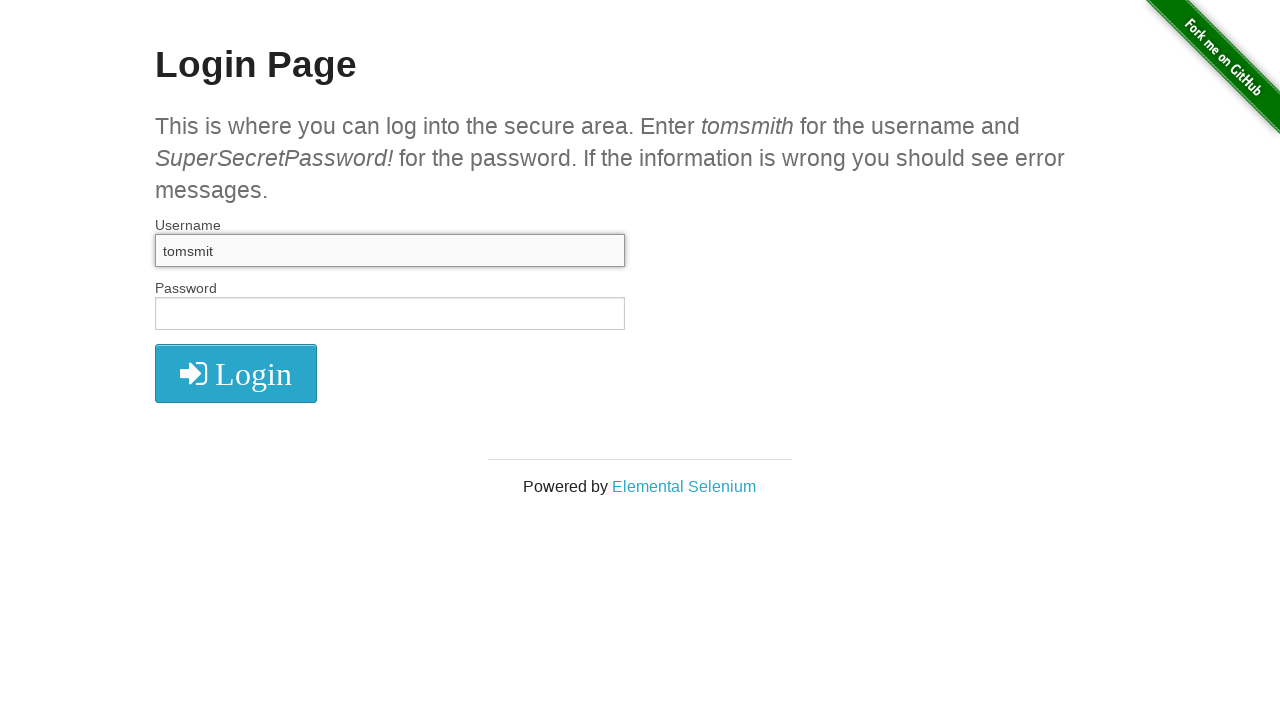

Pressed ArrowLeft to move cursor left
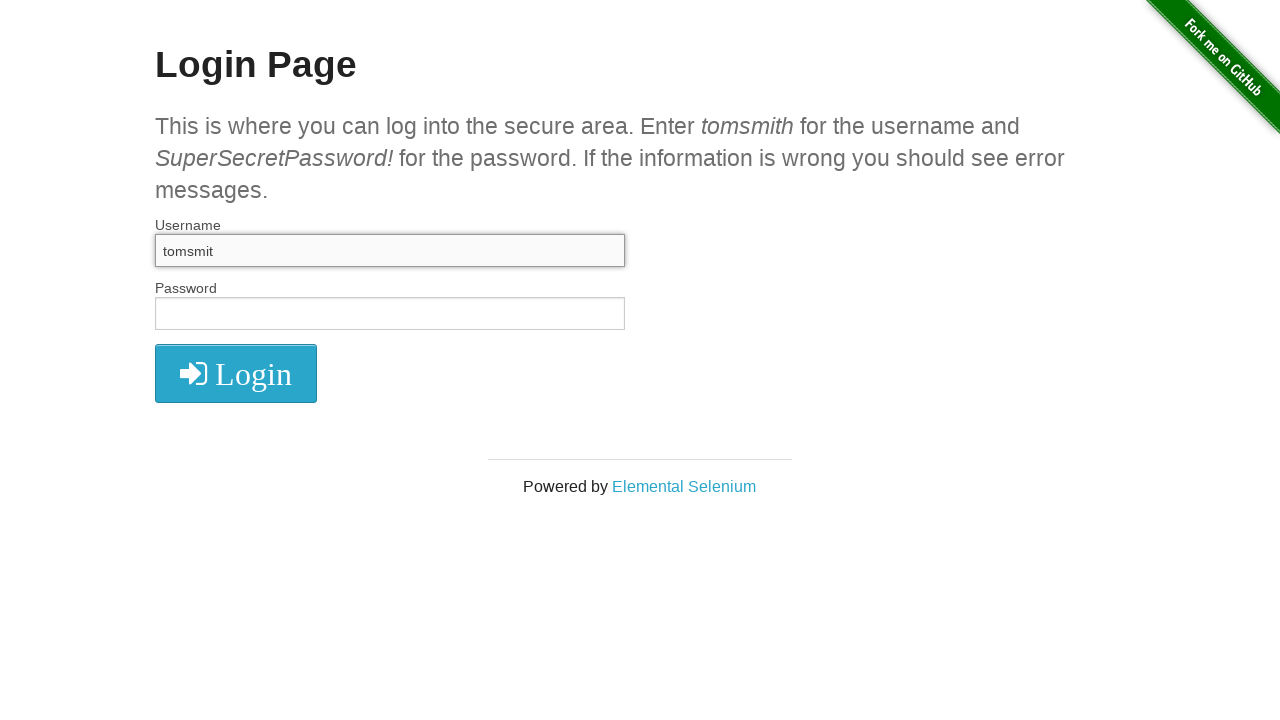

Pressed ArrowLeft to move cursor left
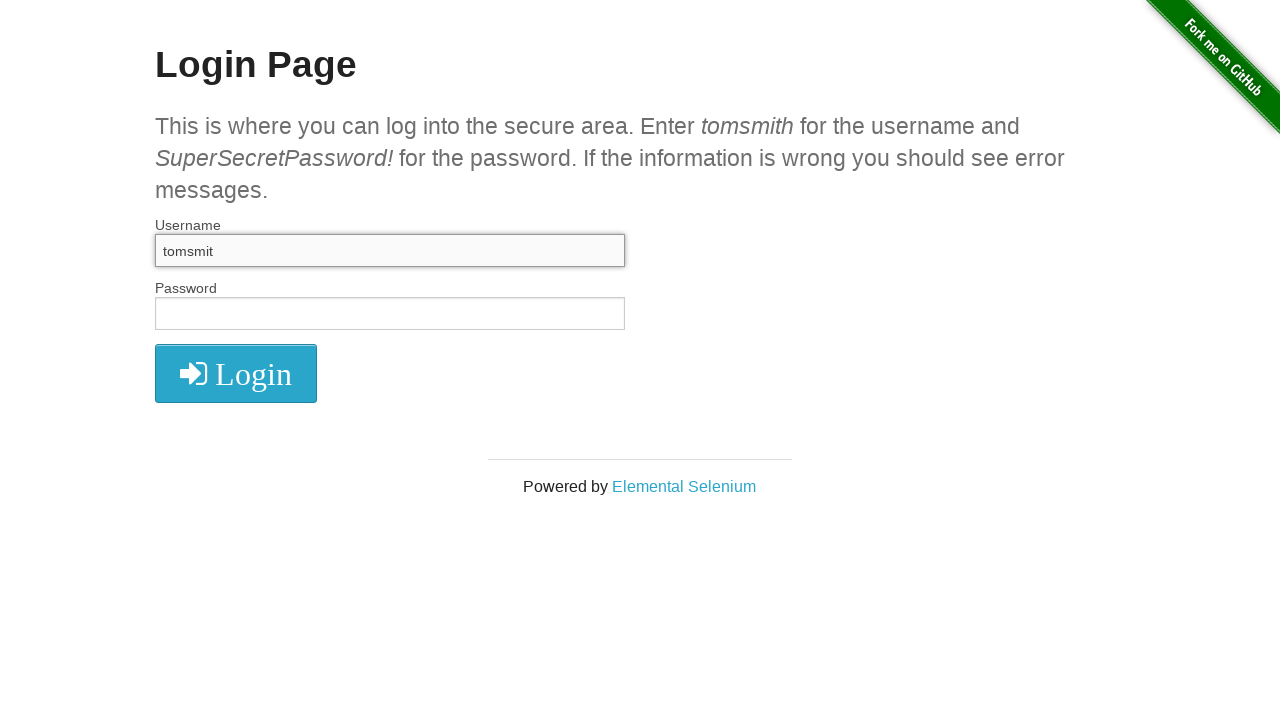

Pressed ArrowLeft to move cursor left
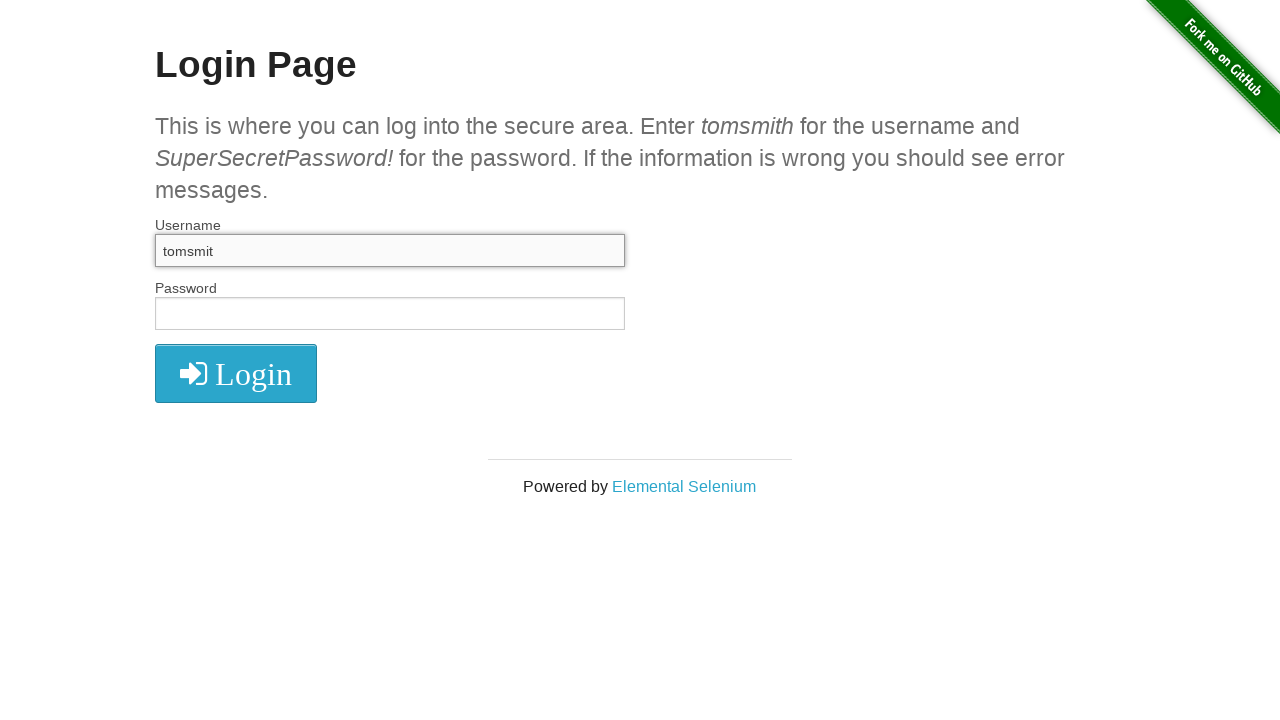

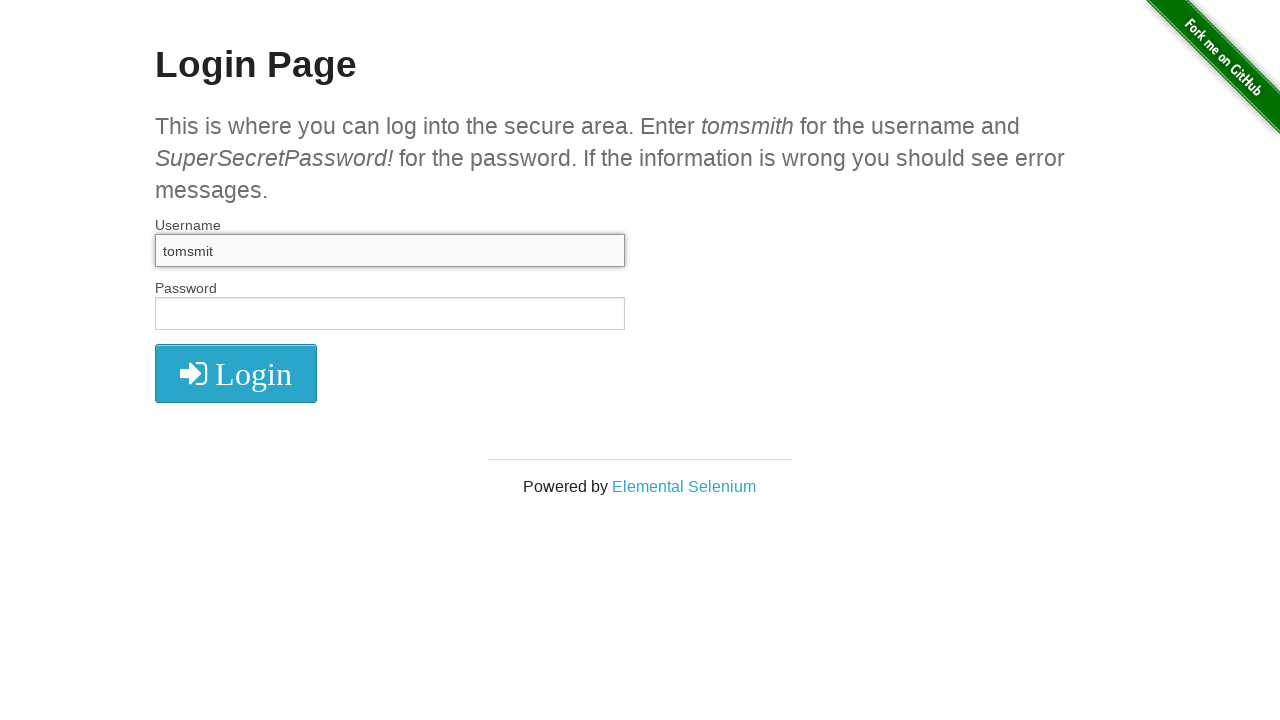